Tests checkbox functionality by clicking on a checkbox element

Starting URL: https://rahulshettyacademy.com/AutomationPractice/

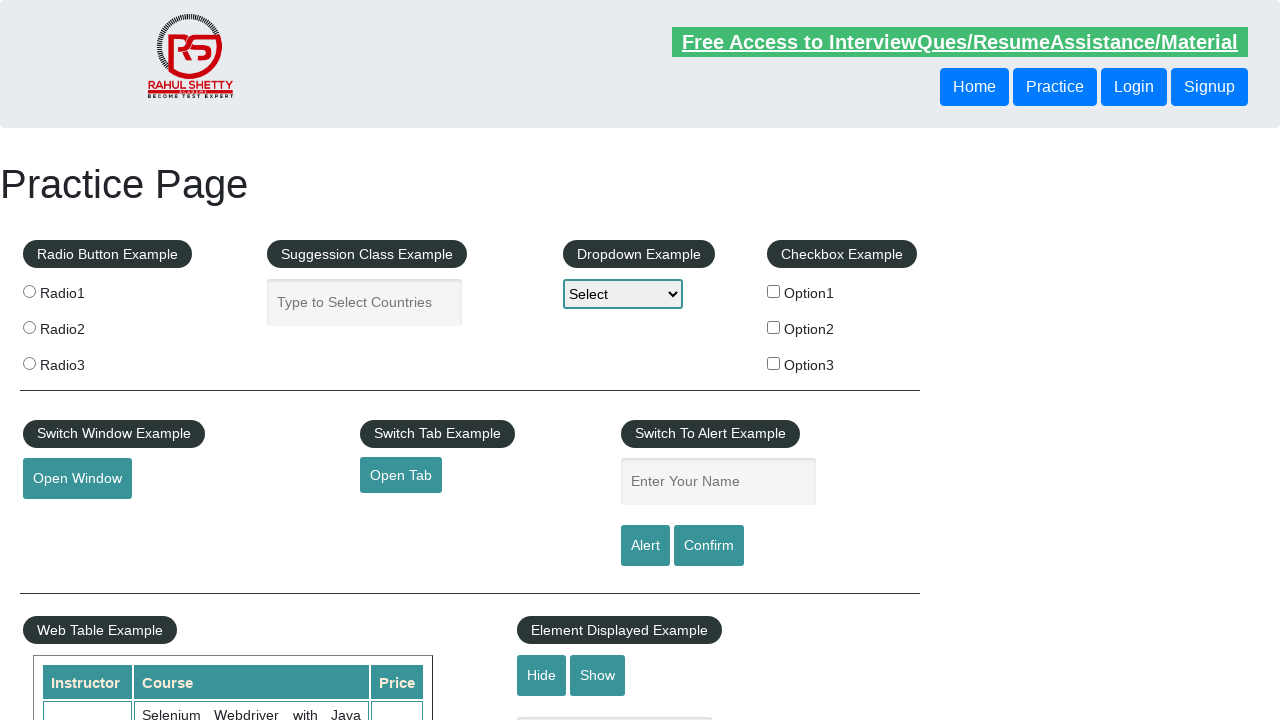

Waited for checkboxes to be visible on the page
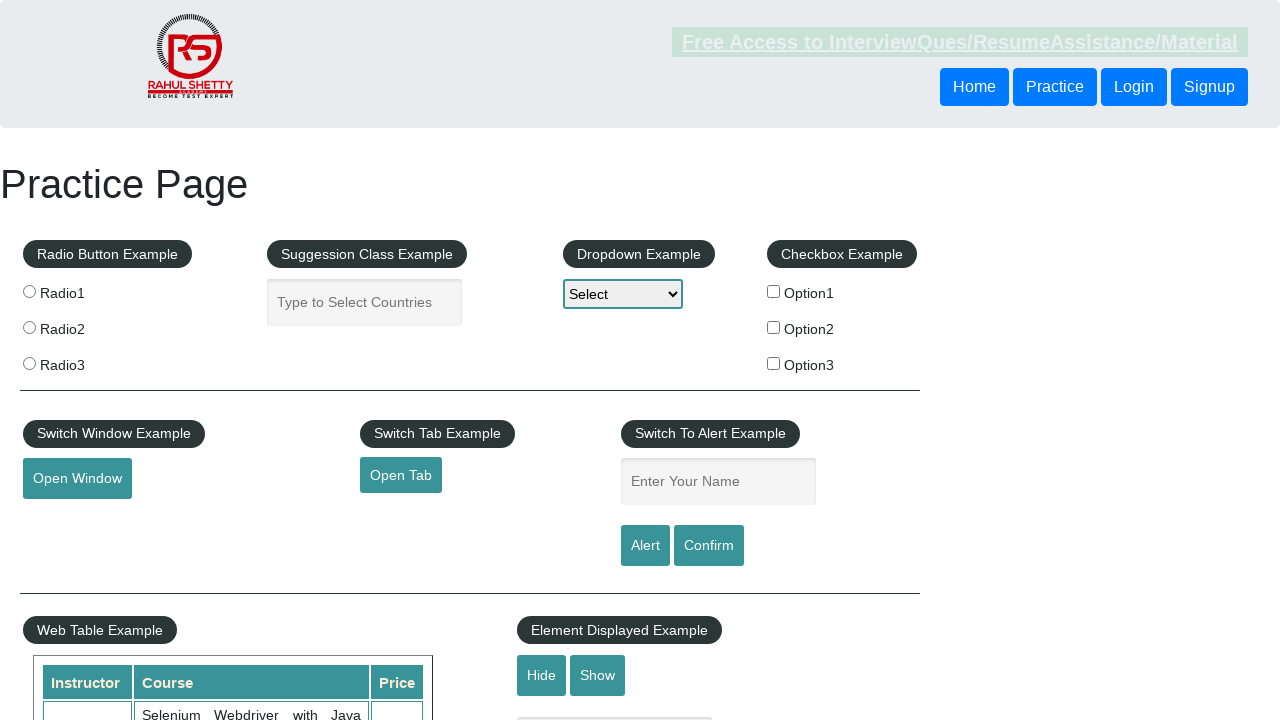

Clicked the third checkbox element at (774, 363) on input[type='checkbox'] >> nth=2
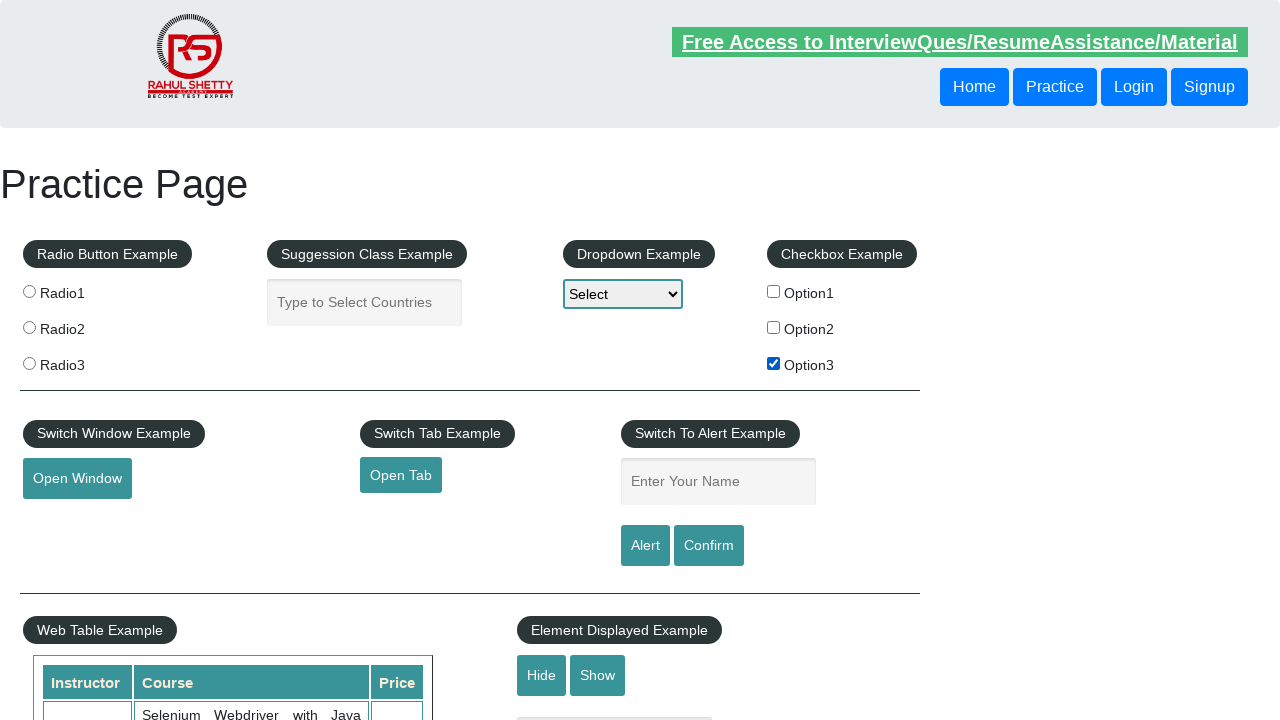

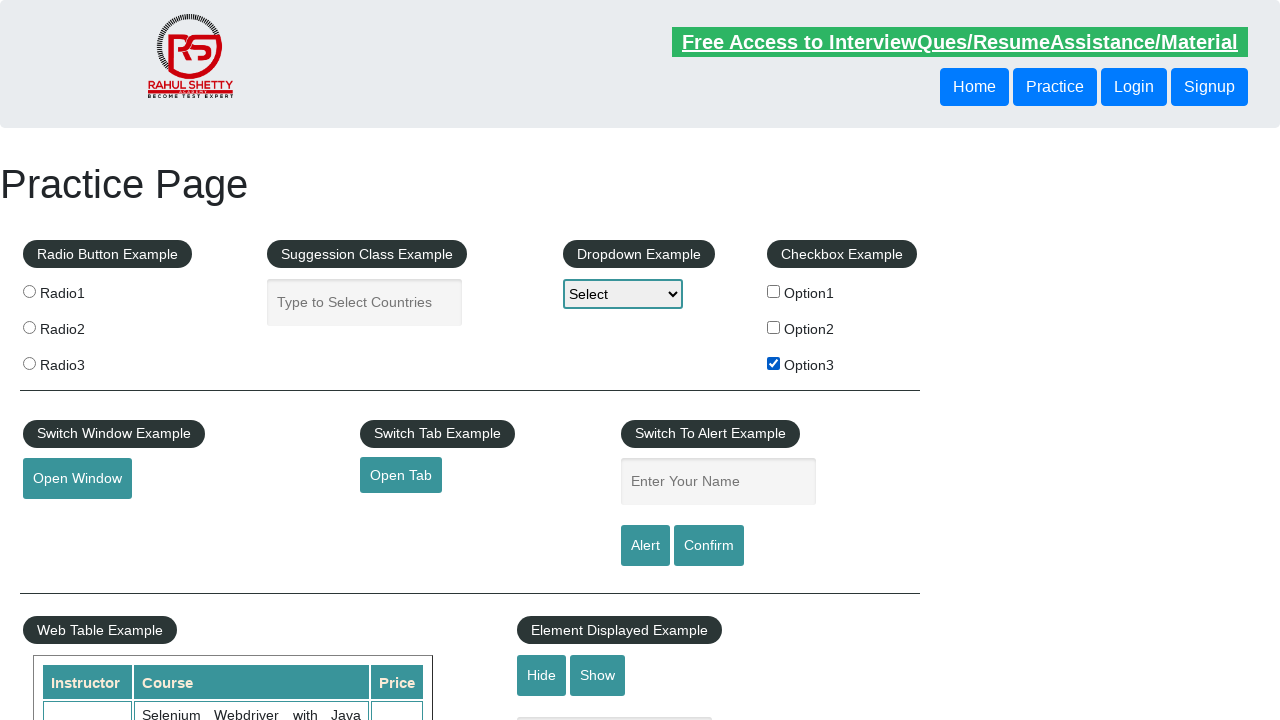